Tests multiple browser window handling by clicking a link that opens a new window, switching to the new window, and verifying the window switch works correctly.

Starting URL: http://practice.cydeo.com/windows

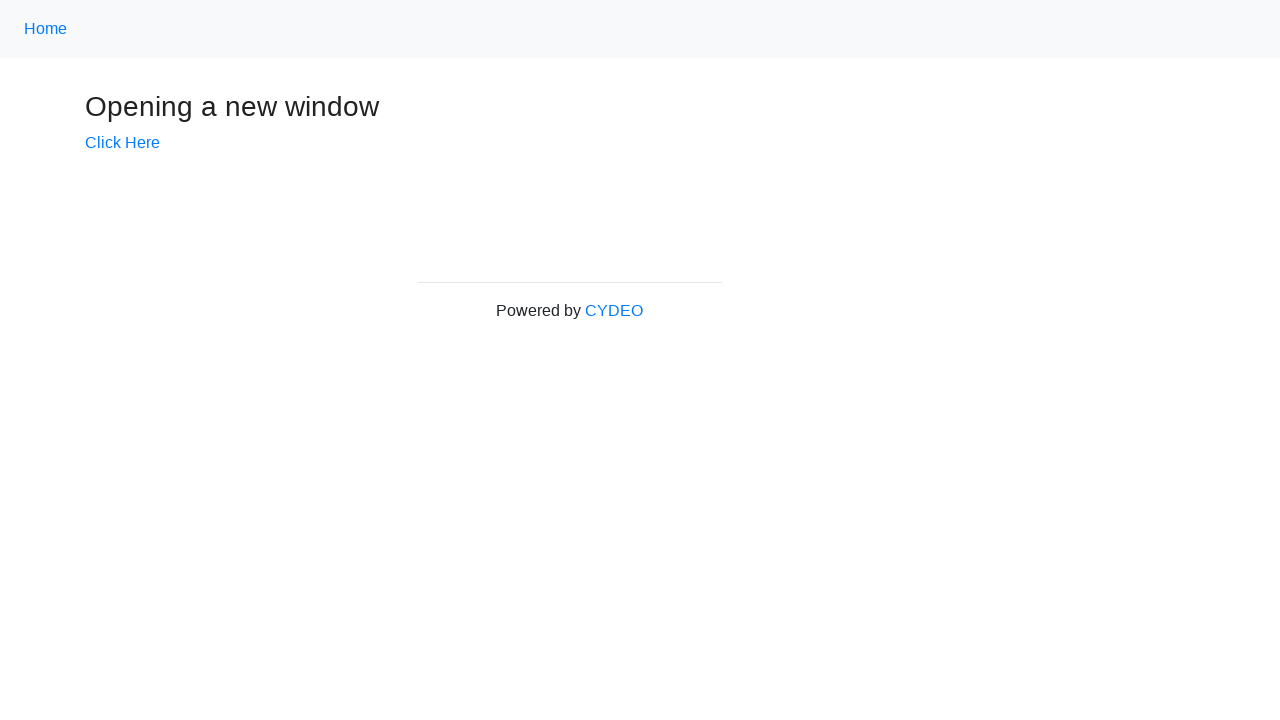

Stored main window handle from browser context
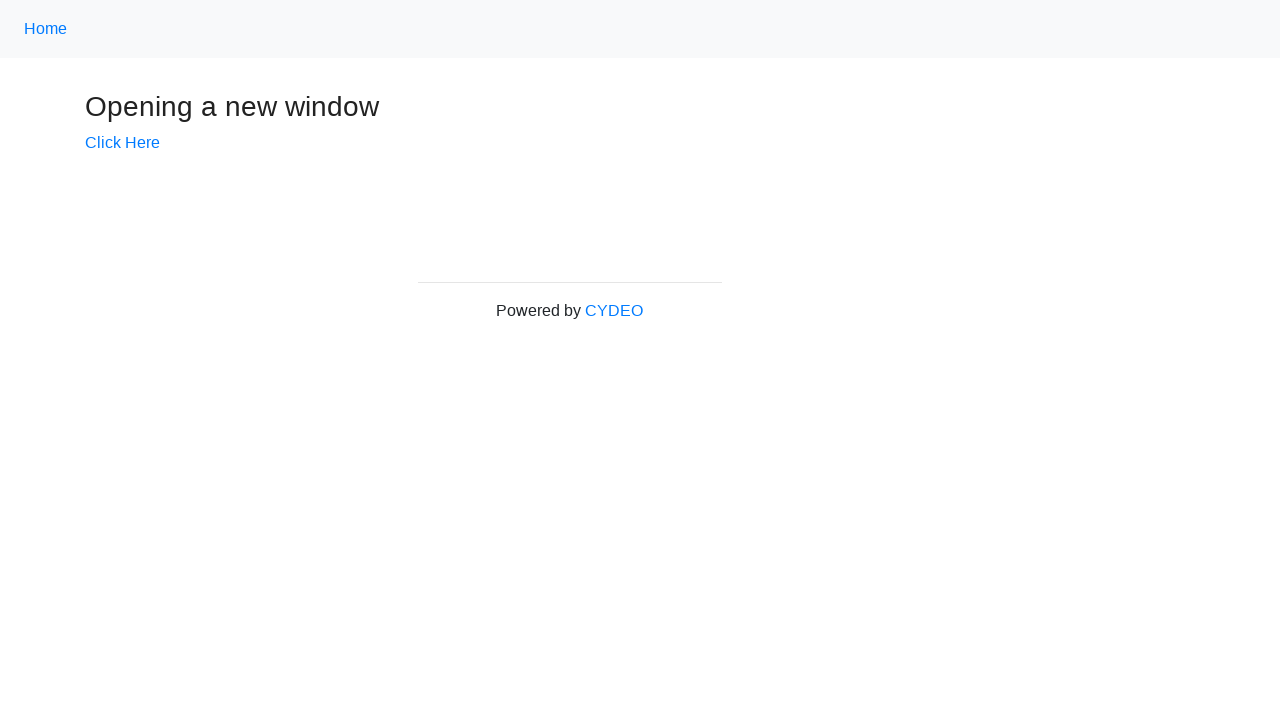

Verified that page title contains 'Windows'
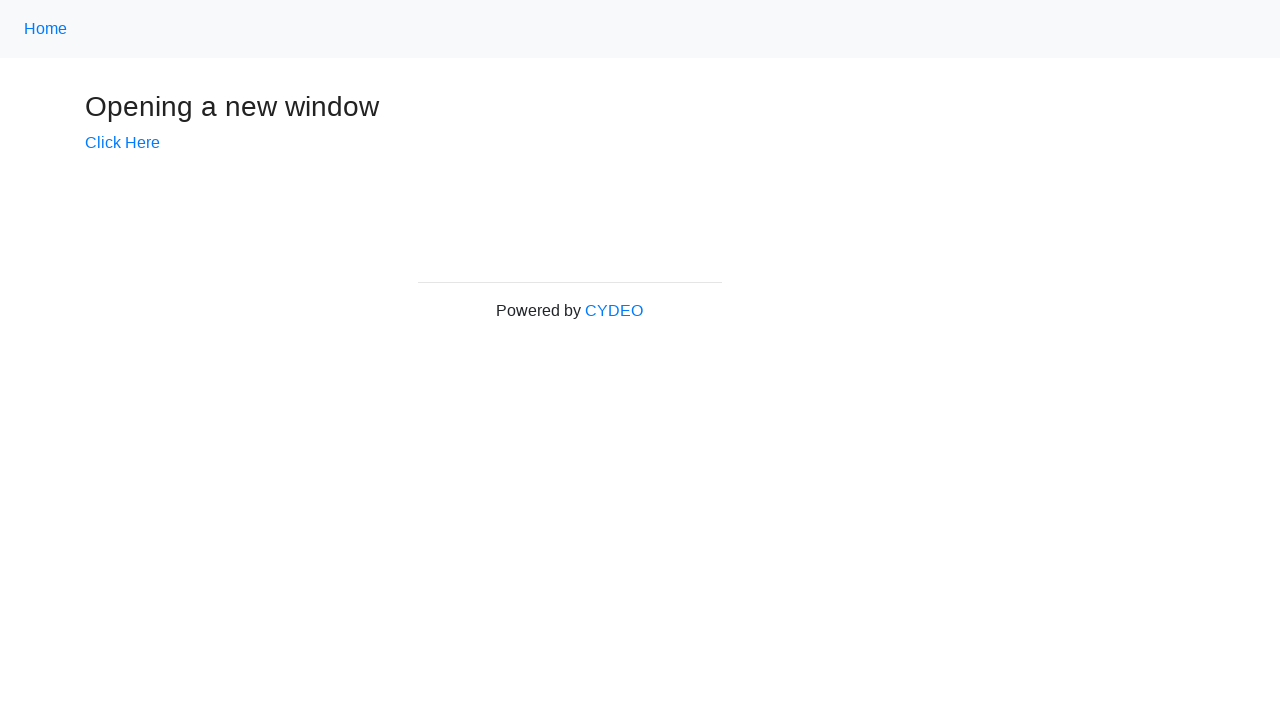

Clicked 'Click Here' link to open new window at (122, 143) on text=Click Here
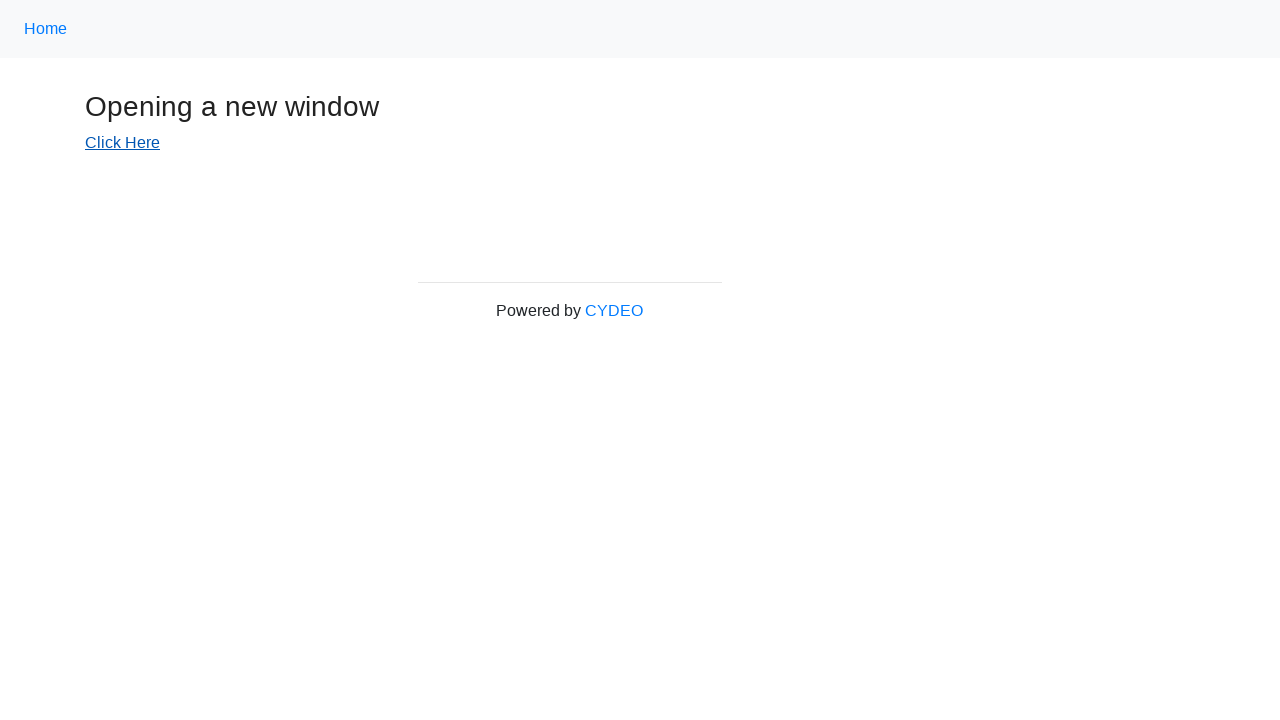

Captured new window/page object from context
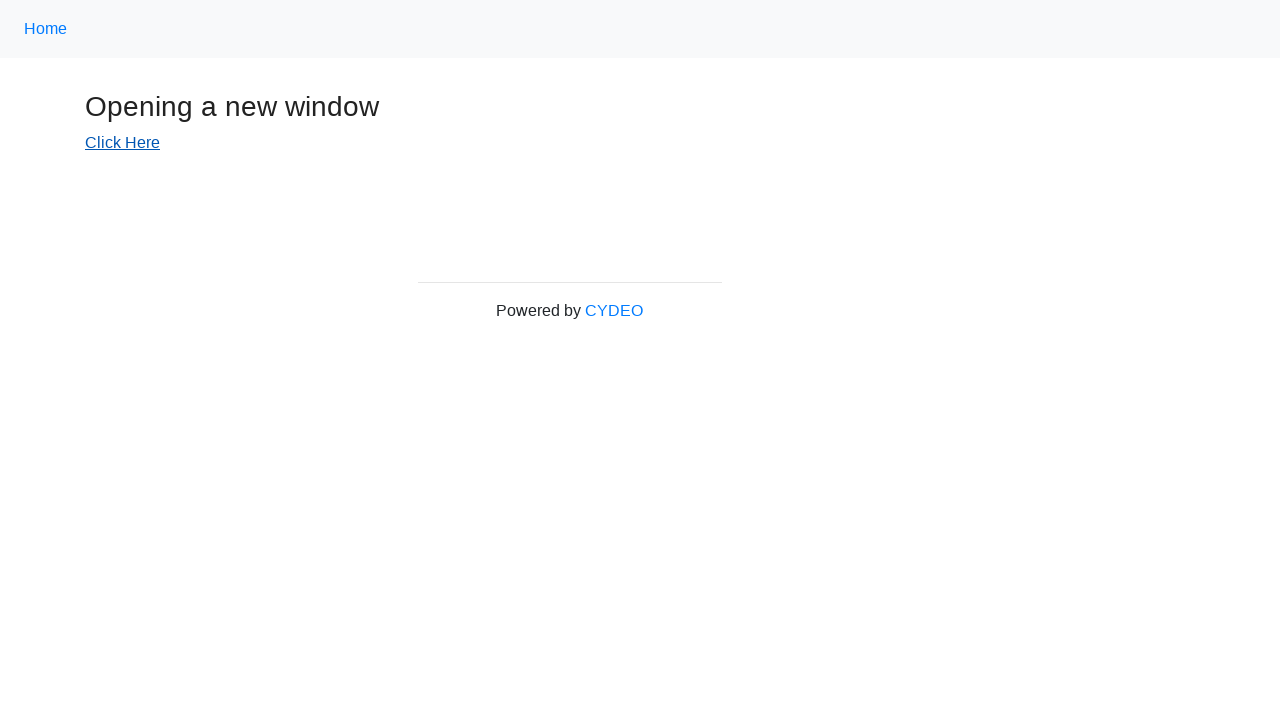

Waited for new window to fully load
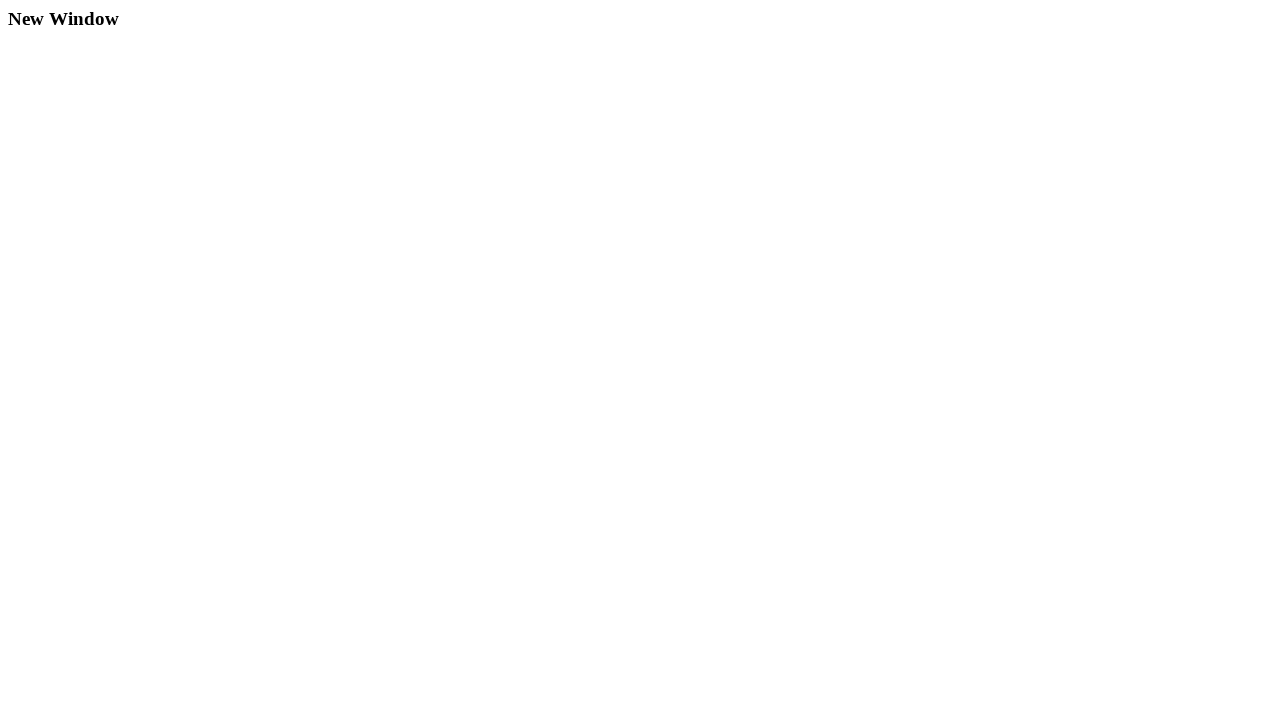

Verified new window title contains 'New Window'
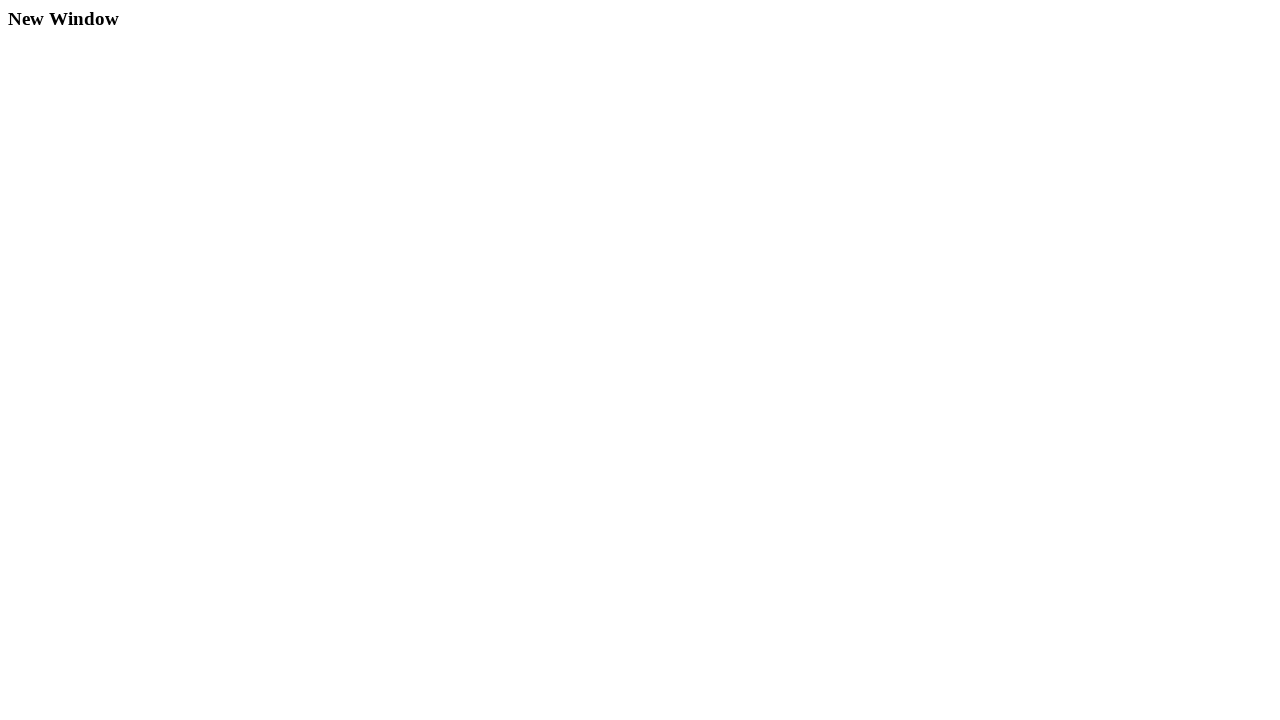

Closed the new window
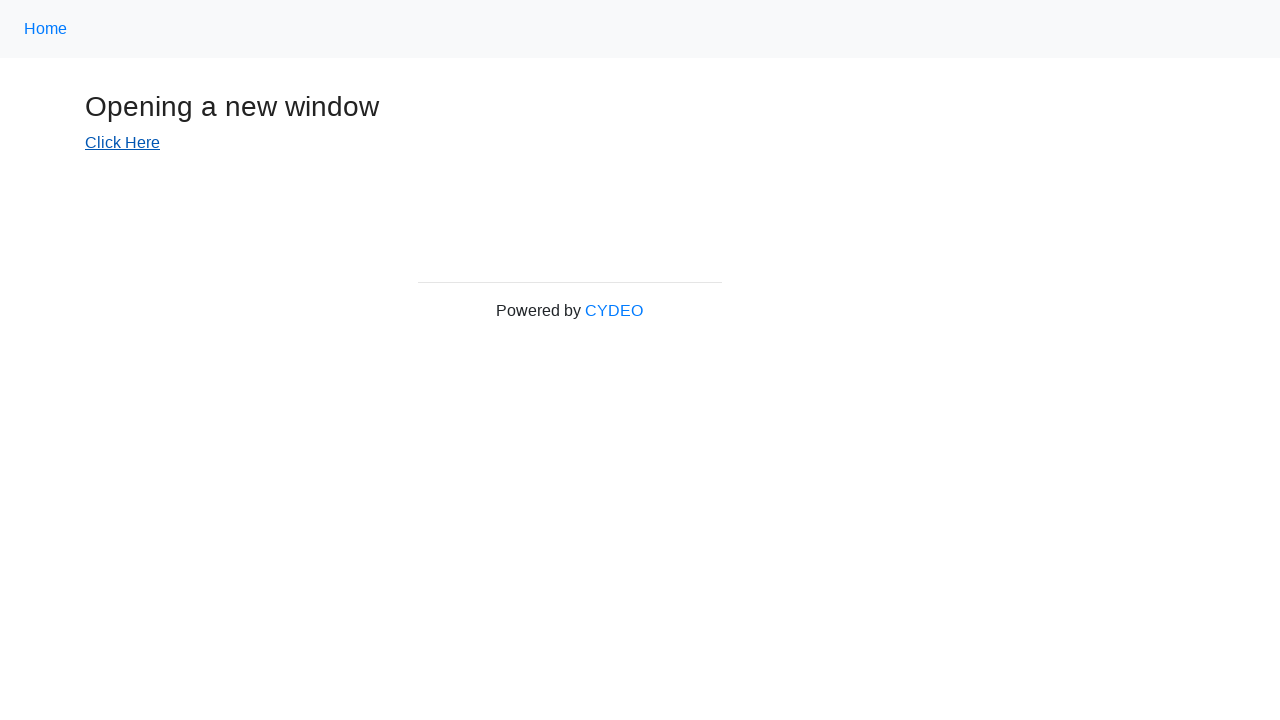

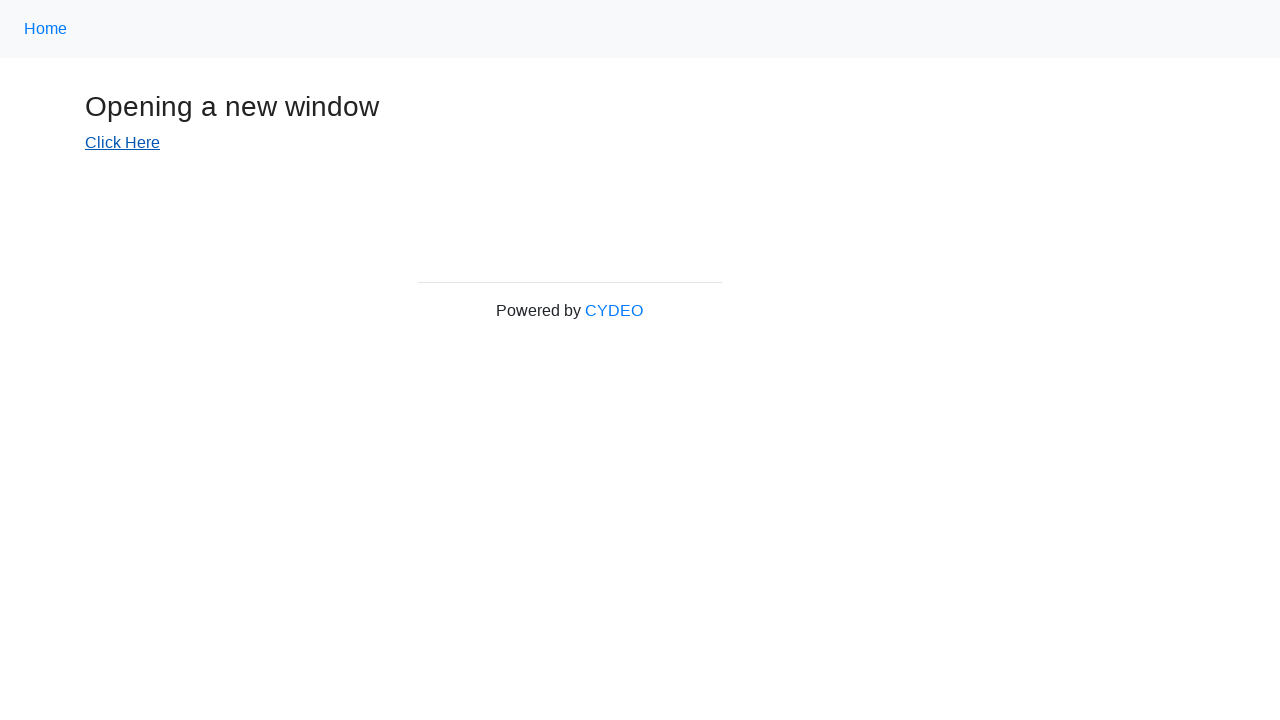